Filters player statistics on gol.gg by selecting LTA North and LTA South leagues, applying filters, and then cycling through different player roles

Starting URL: https://gol.gg/players/list/season-S15/split-Spring/tournament-ALL/

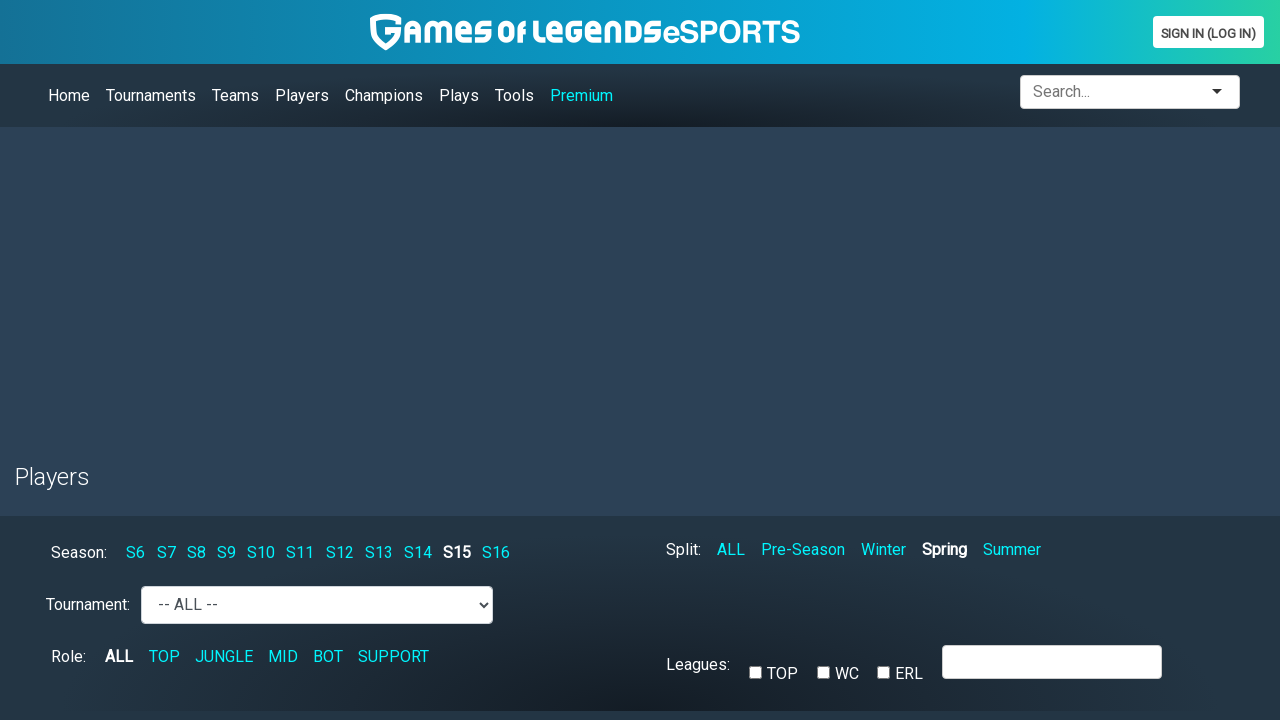

Selected LTA North league using JavaScript
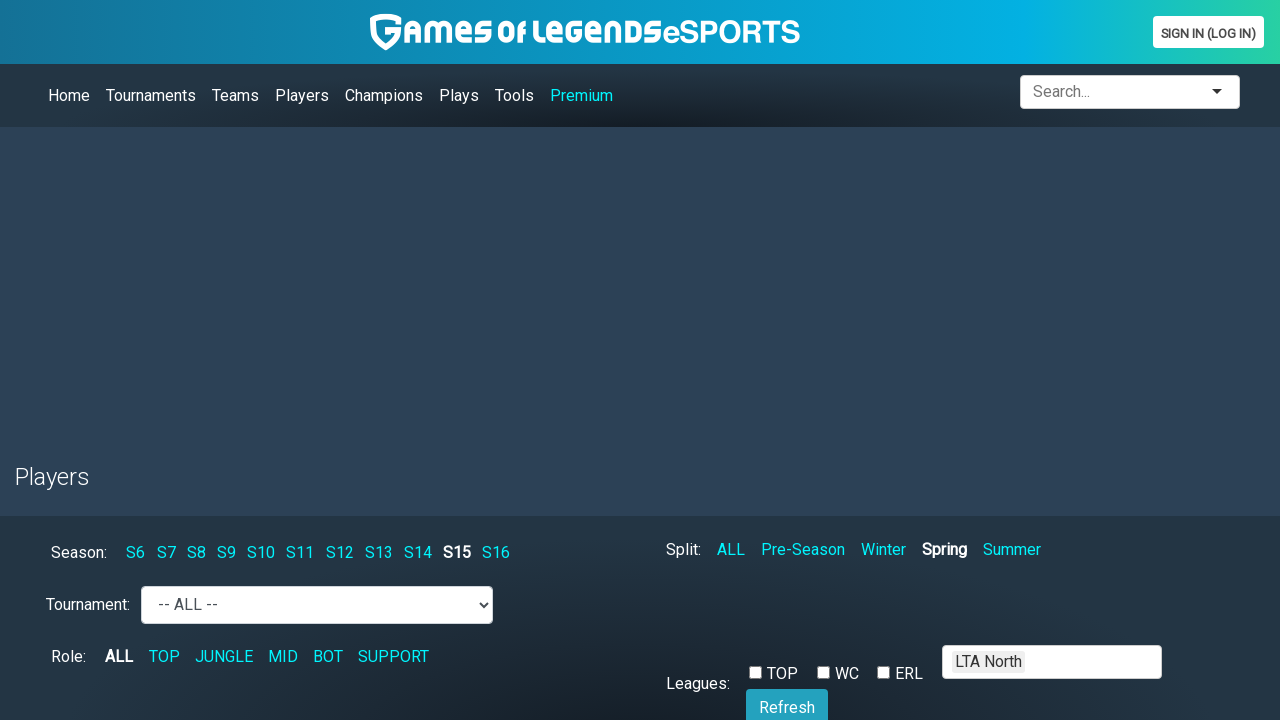

Selected LTA South league using JavaScript
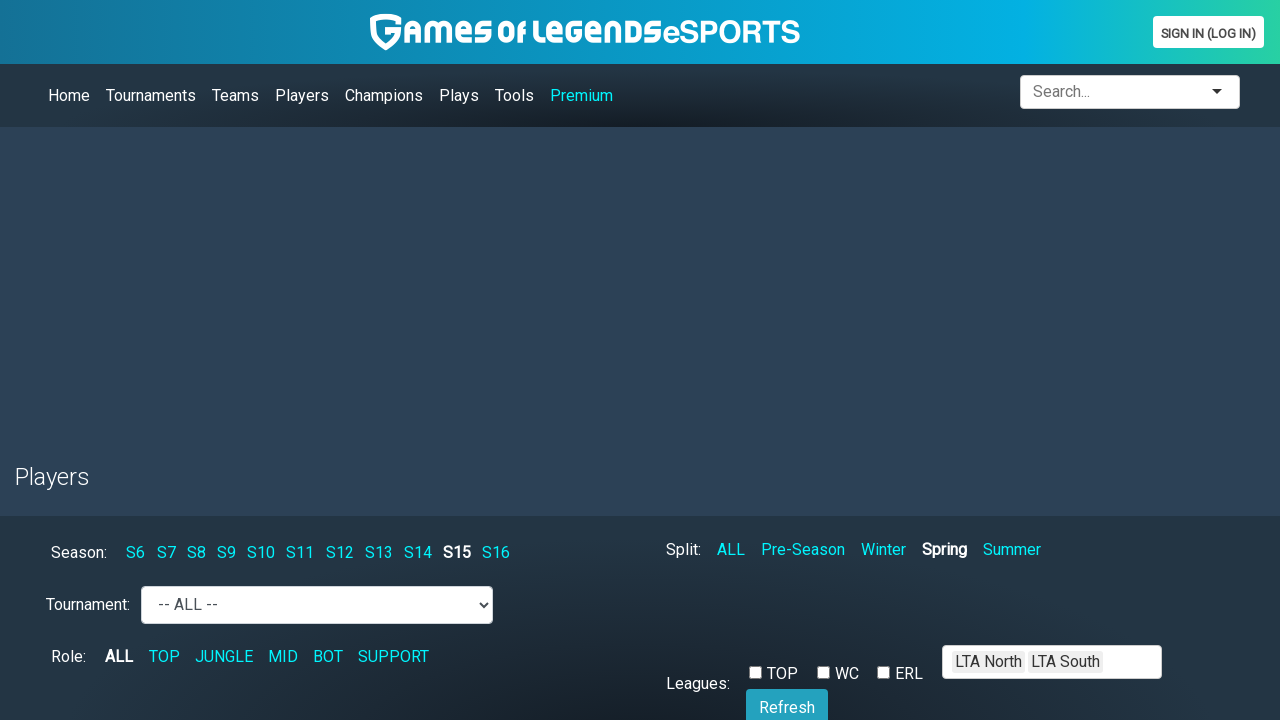

Clicked refresh button to apply league filters at (787, 701) on #btn_refresh
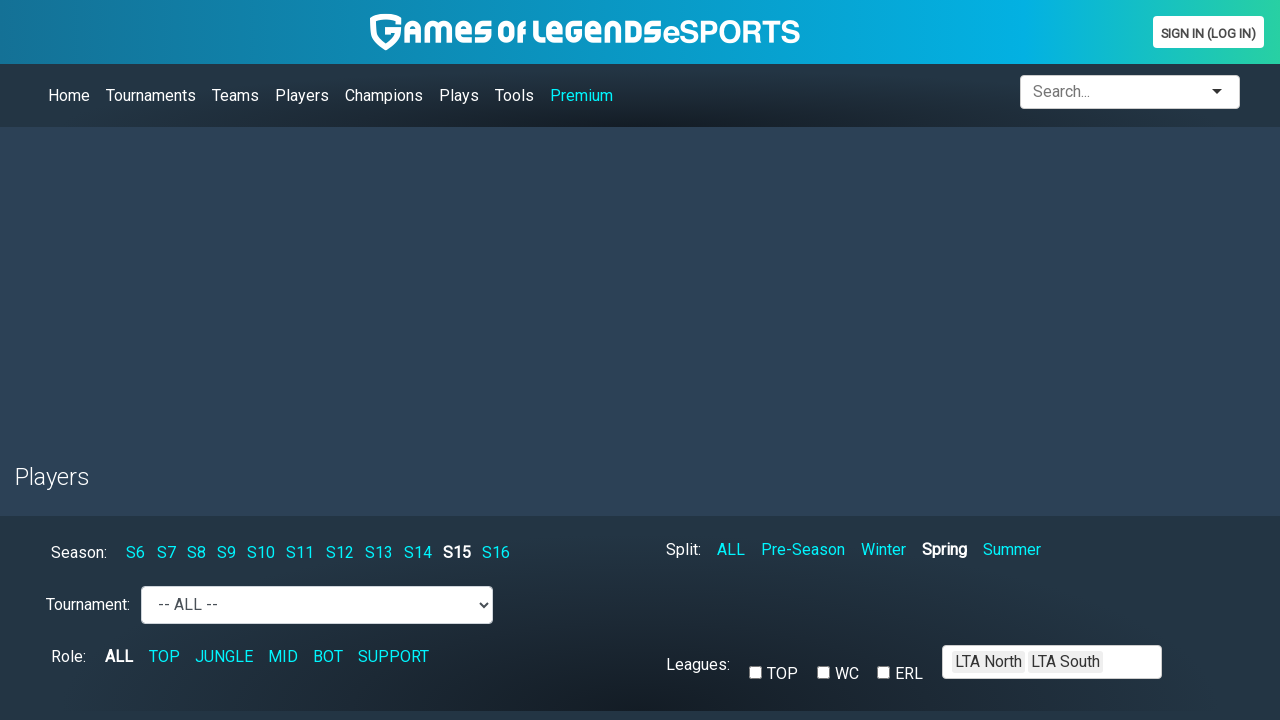

Page loaded after applying filters
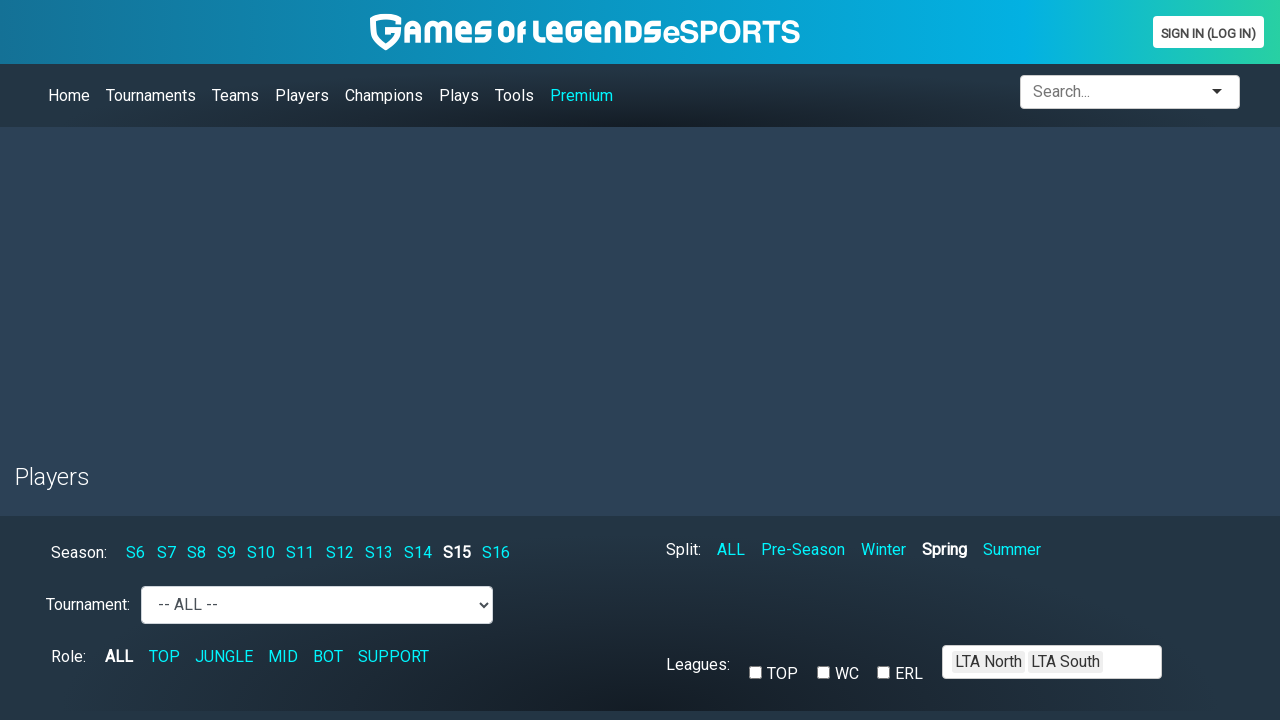

Clicked player role filter at index 1 at (164, 656) on #roleBox a >> nth=1
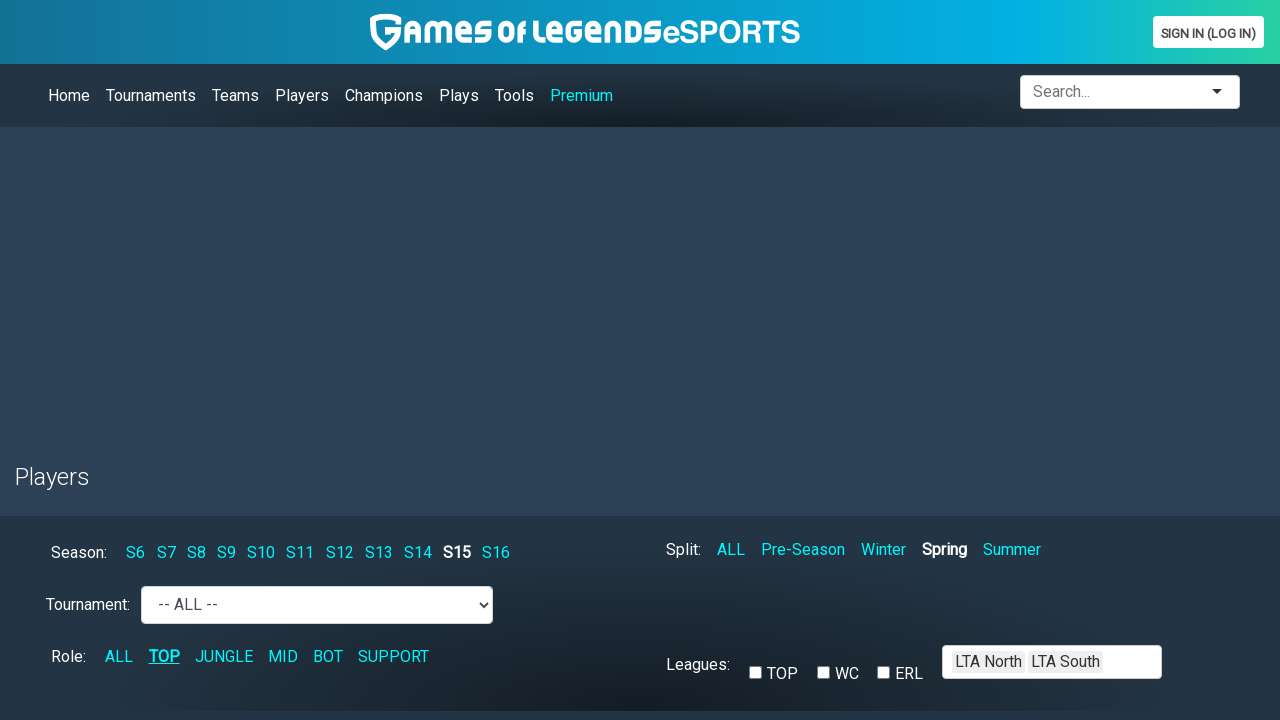

Waited for role filter to apply
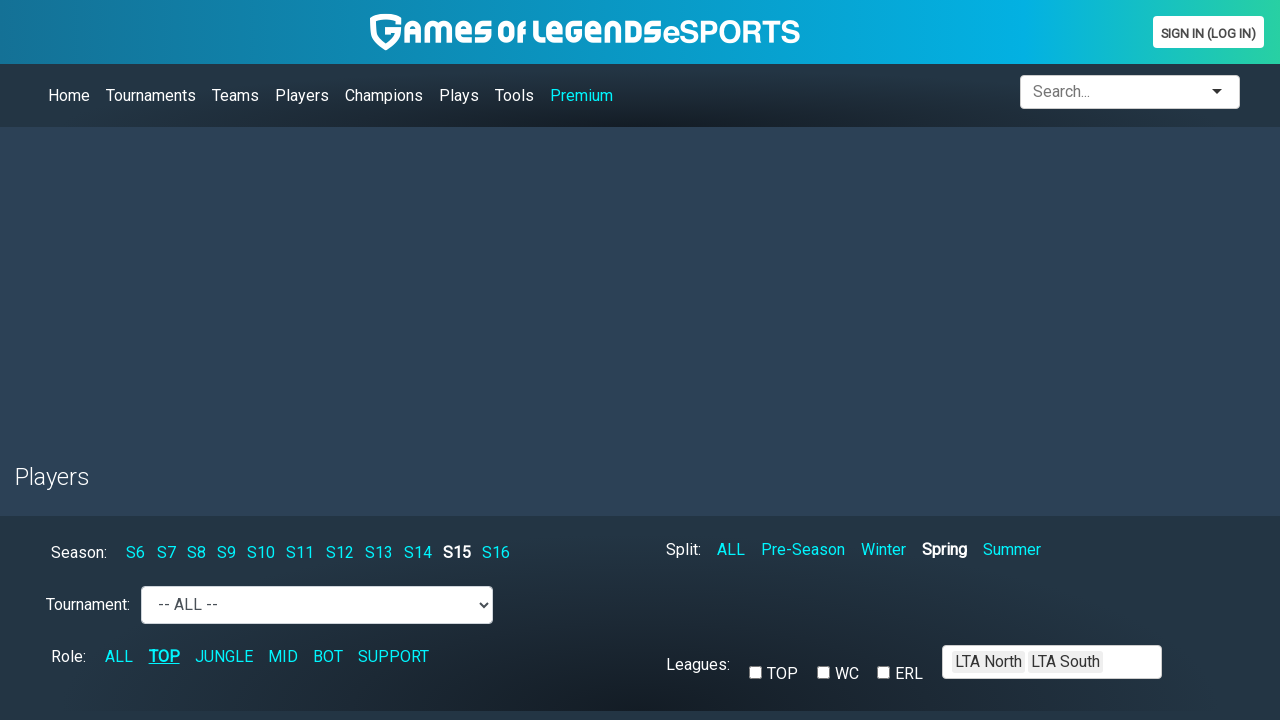

Clicked player role filter at index 2 at (224, 656) on #roleBox a >> nth=2
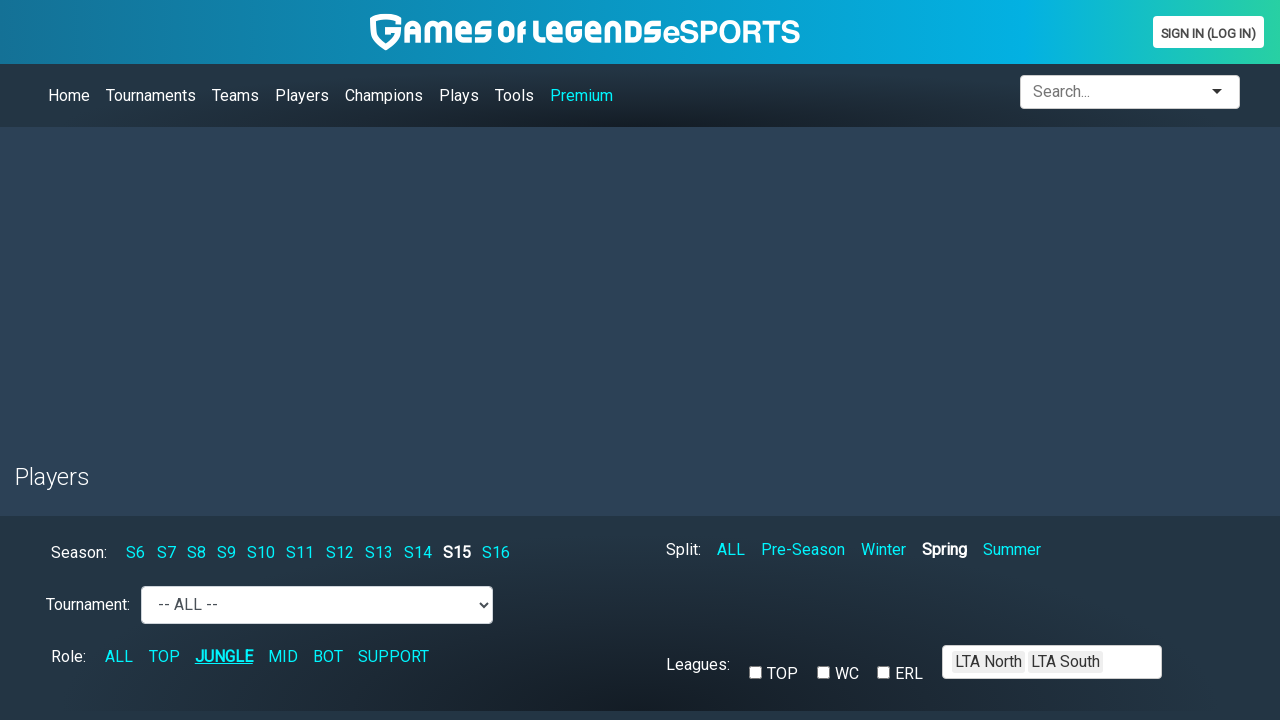

Waited for role filter to apply
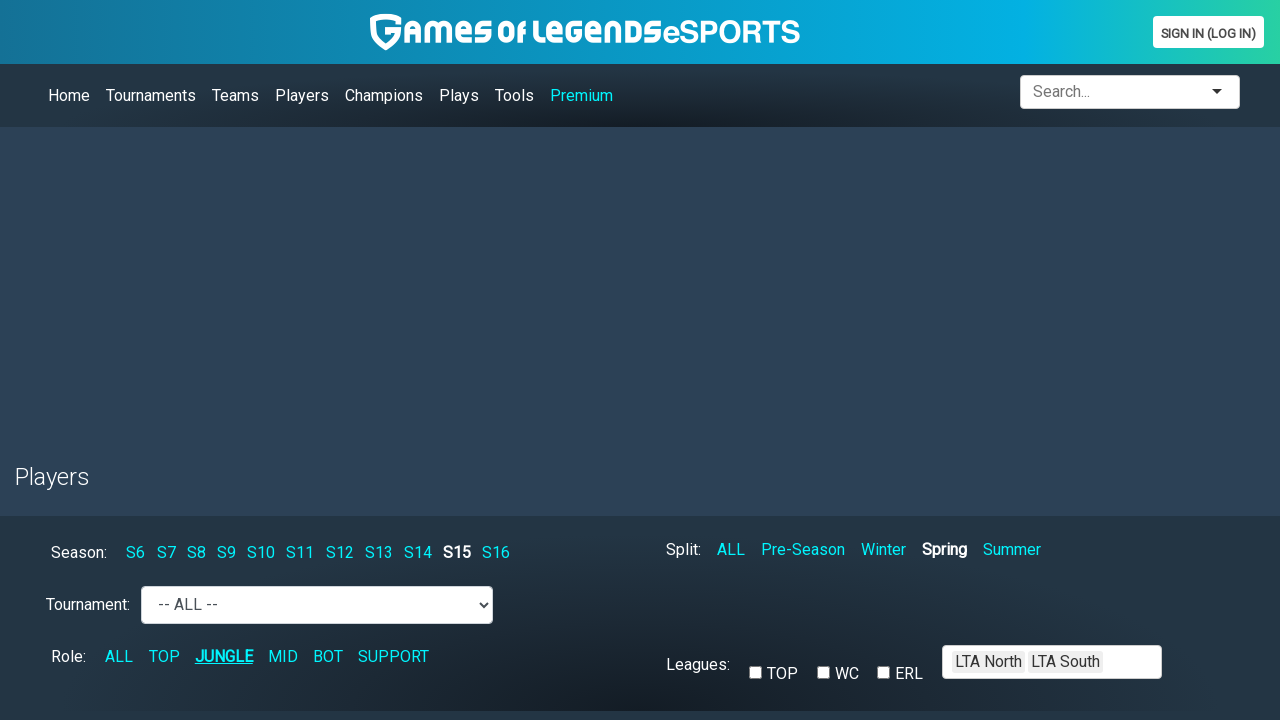

Clicked player role filter at index 3 at (283, 656) on #roleBox a >> nth=3
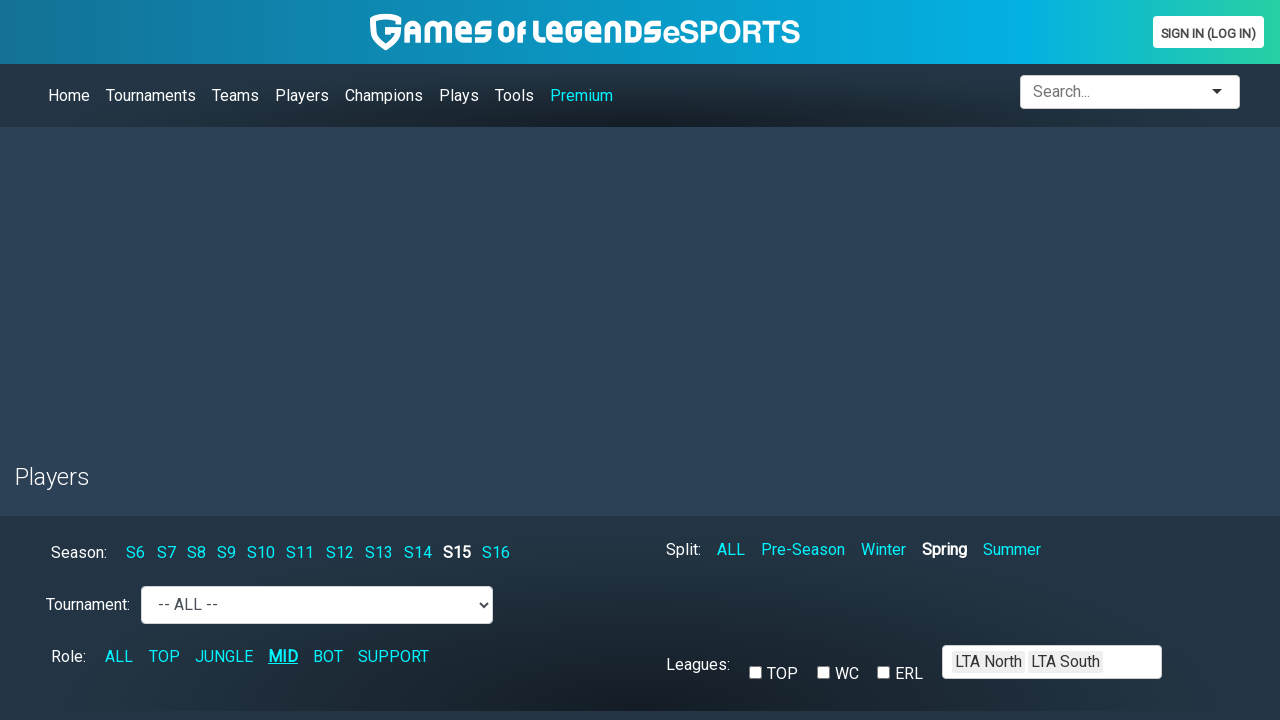

Waited for role filter to apply
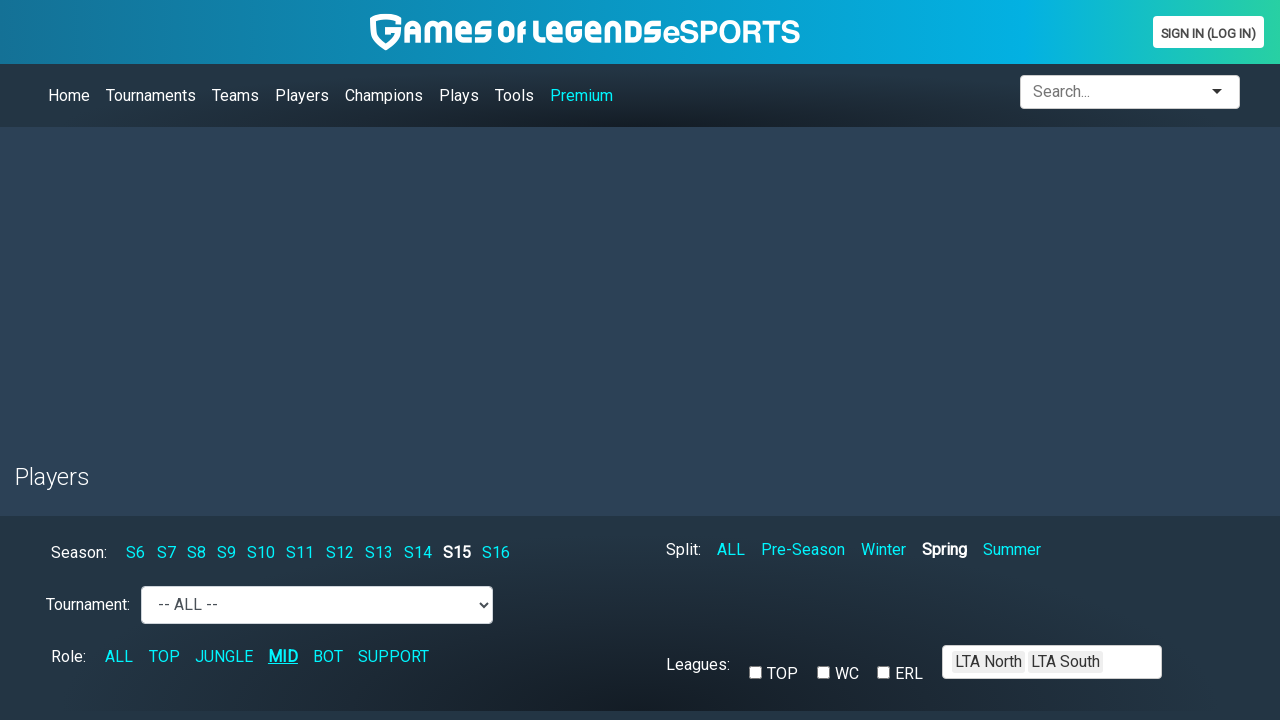

Clicked player role filter at index 4 at (328, 656) on #roleBox a >> nth=4
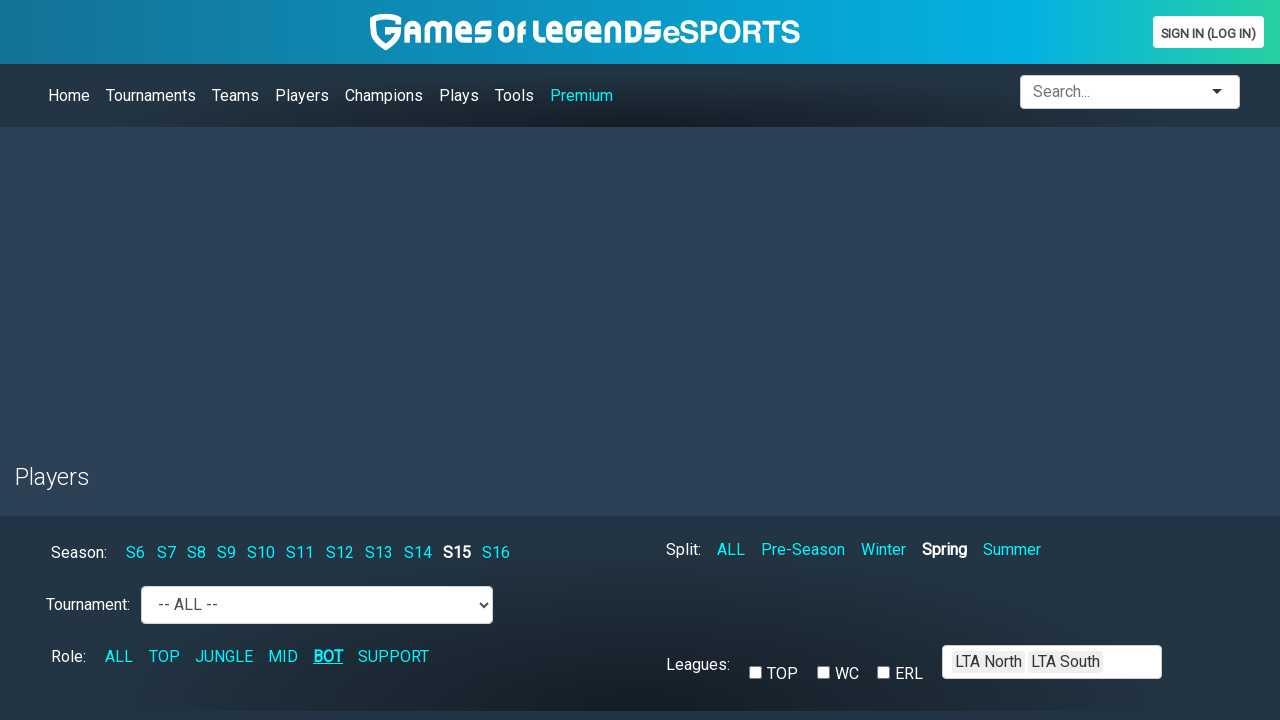

Waited for role filter to apply
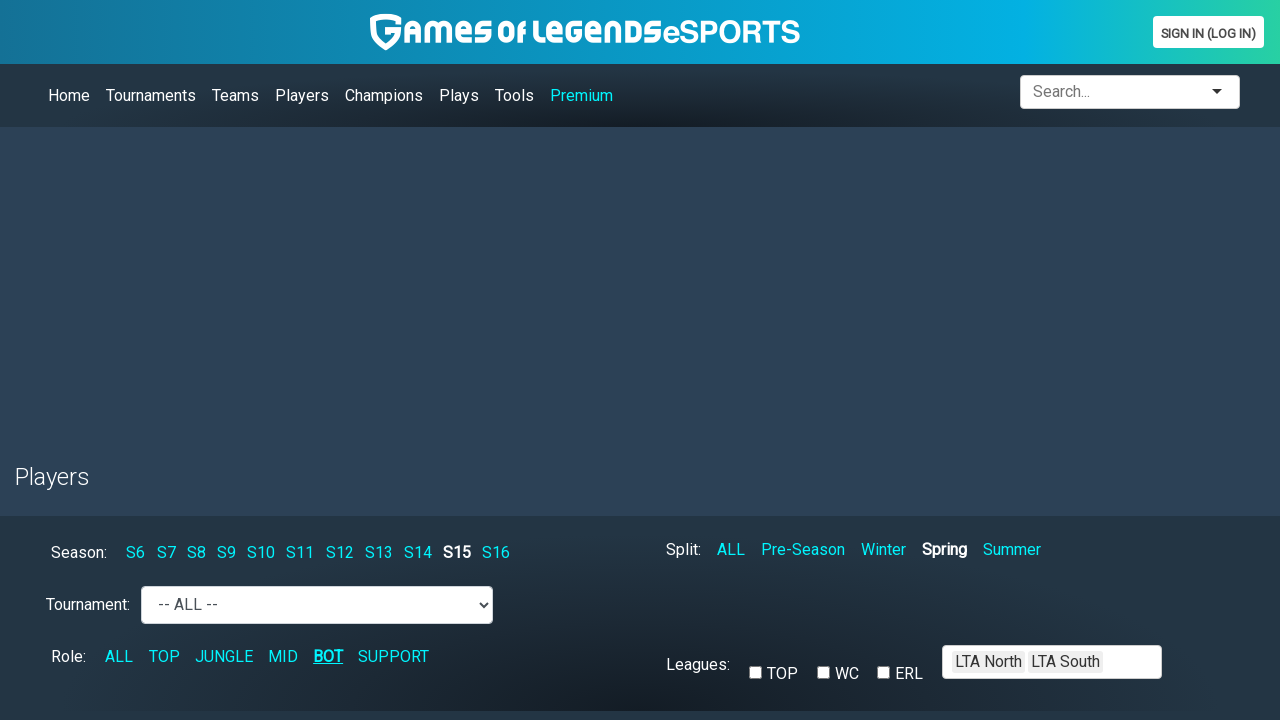

Clicked player role filter at index 5 at (394, 656) on #roleBox a >> nth=5
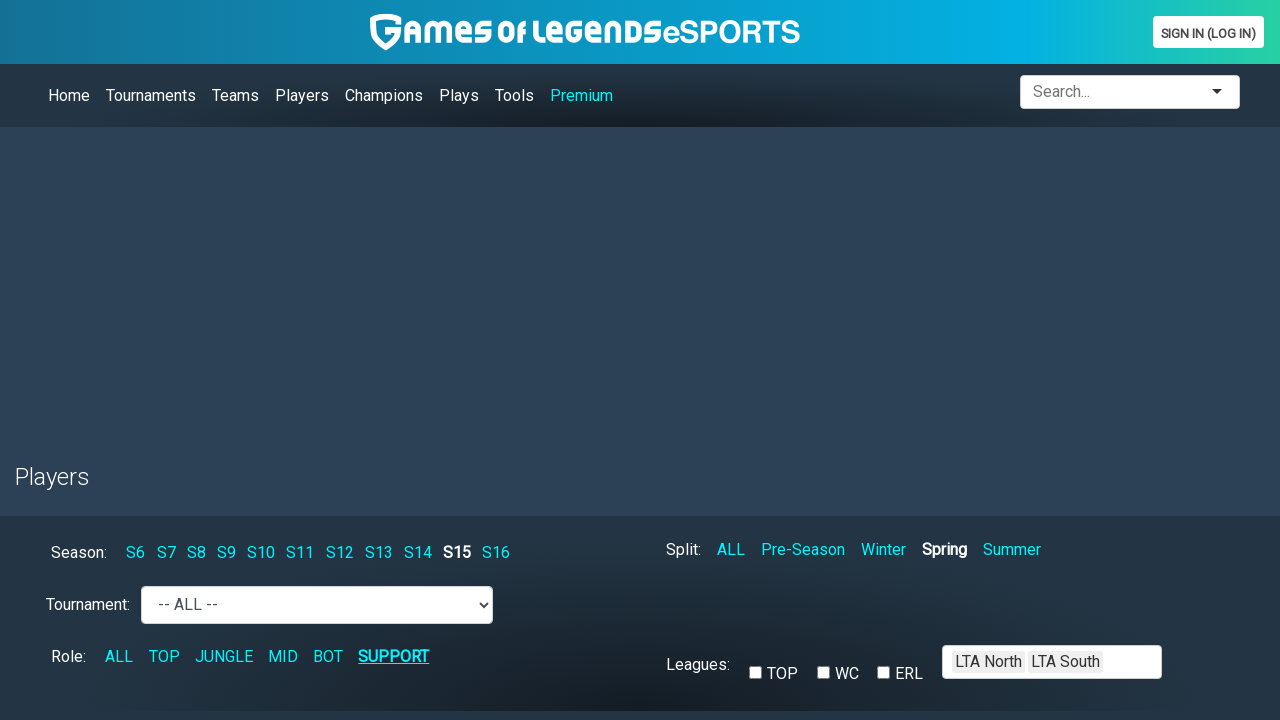

Waited for role filter to apply
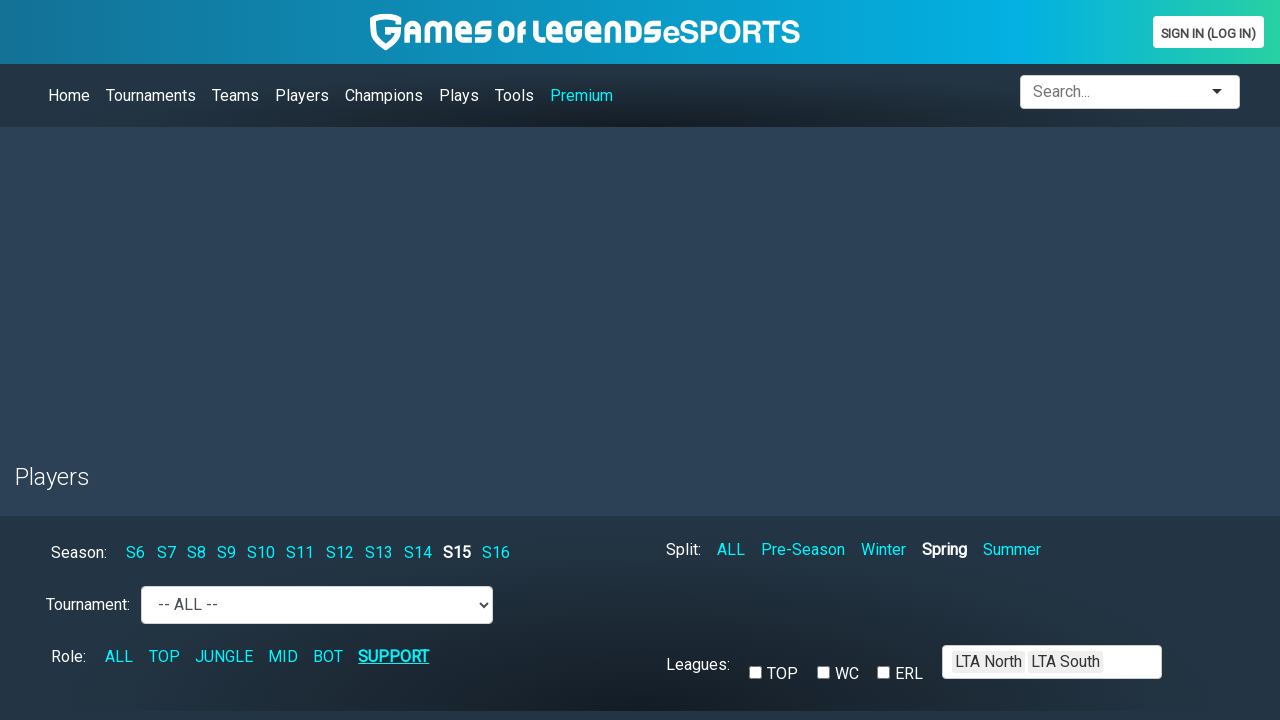

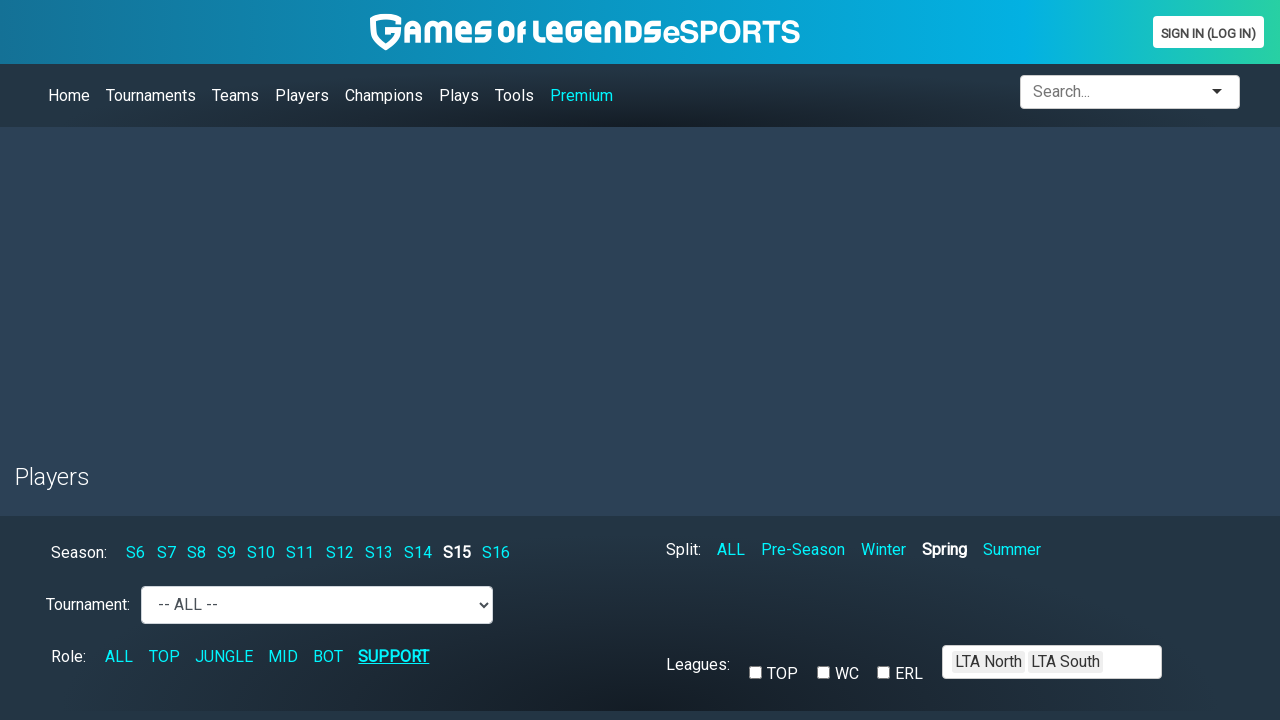